Tests XPath traversal concepts by locating buttons using sibling and parent traversal XPath expressions on a practice automation page

Starting URL: https://rahulshettyacademy.com/AutomationPractice/

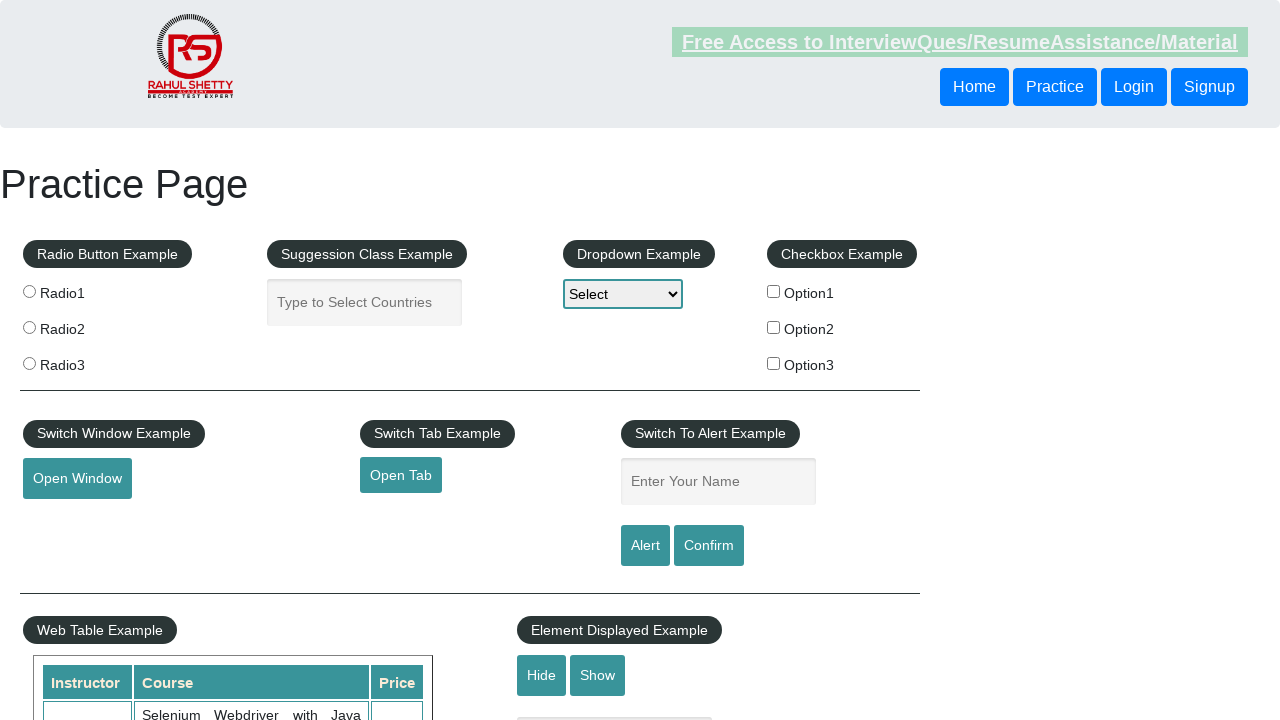

Navigated to AutomationPractice page
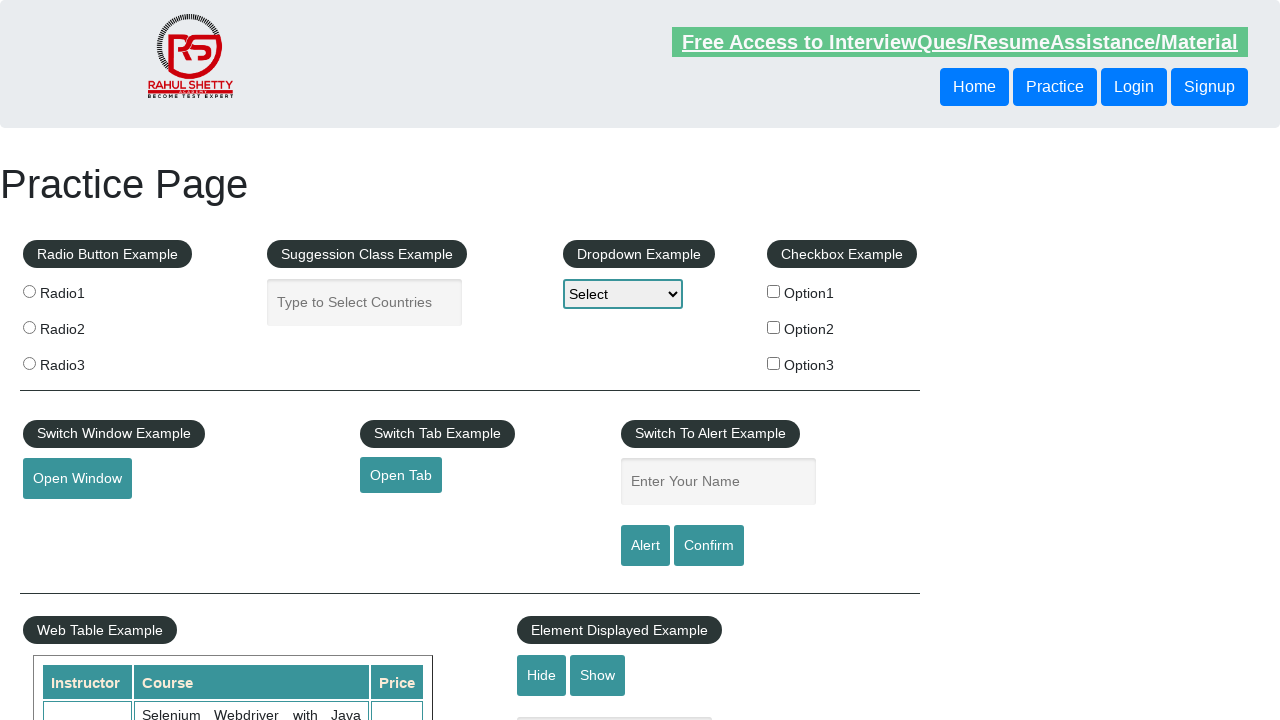

Retrieved sibling button text via XPath traversal: 'Login'
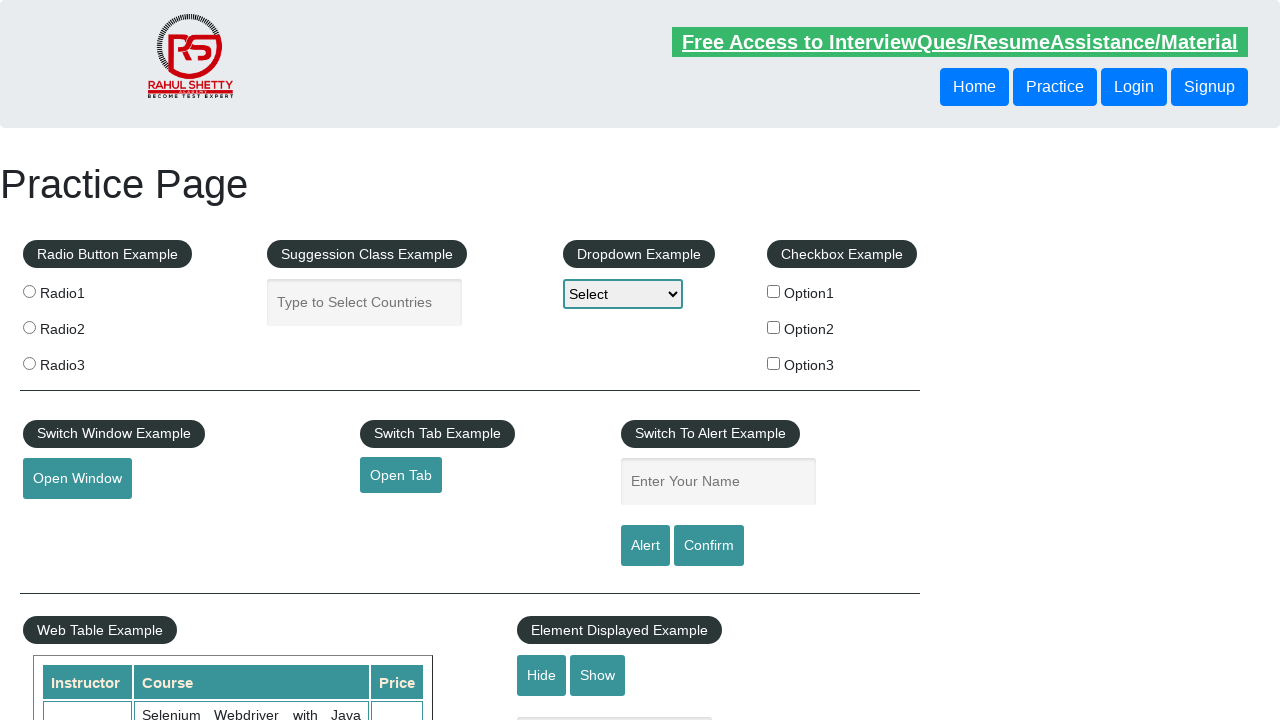

Retrieved parent traversal button text via XPath: 'Login'
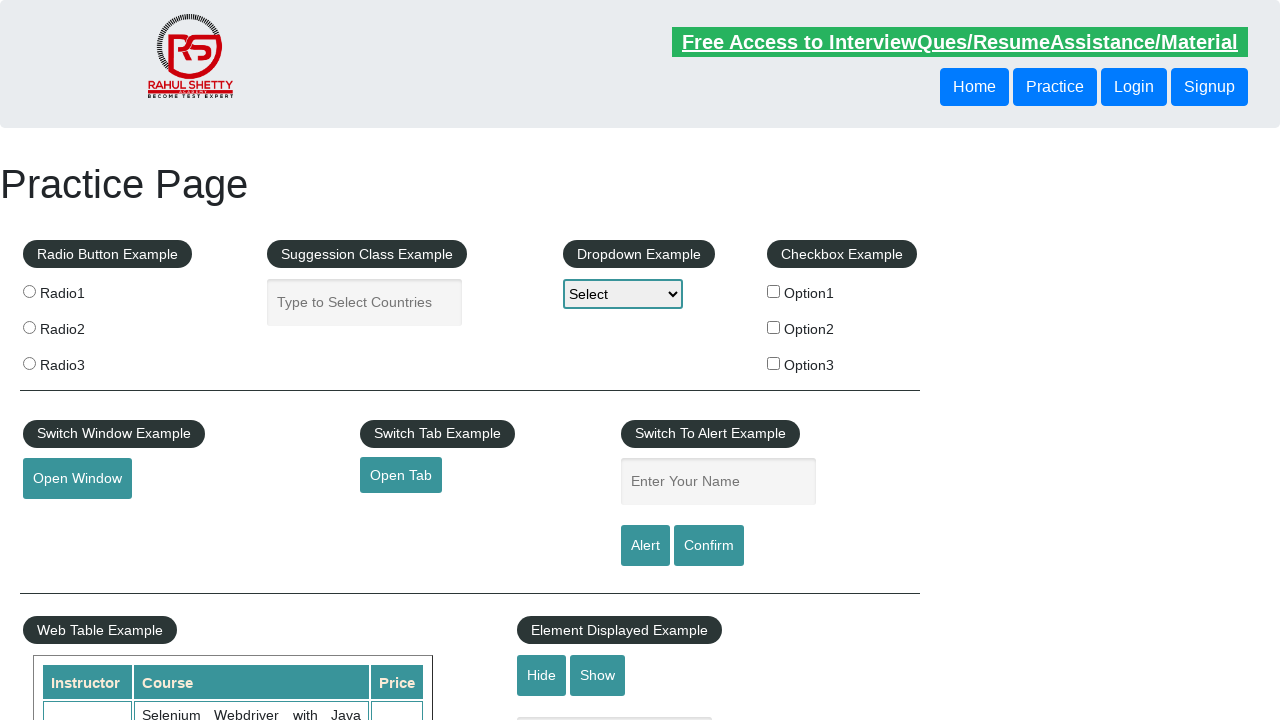

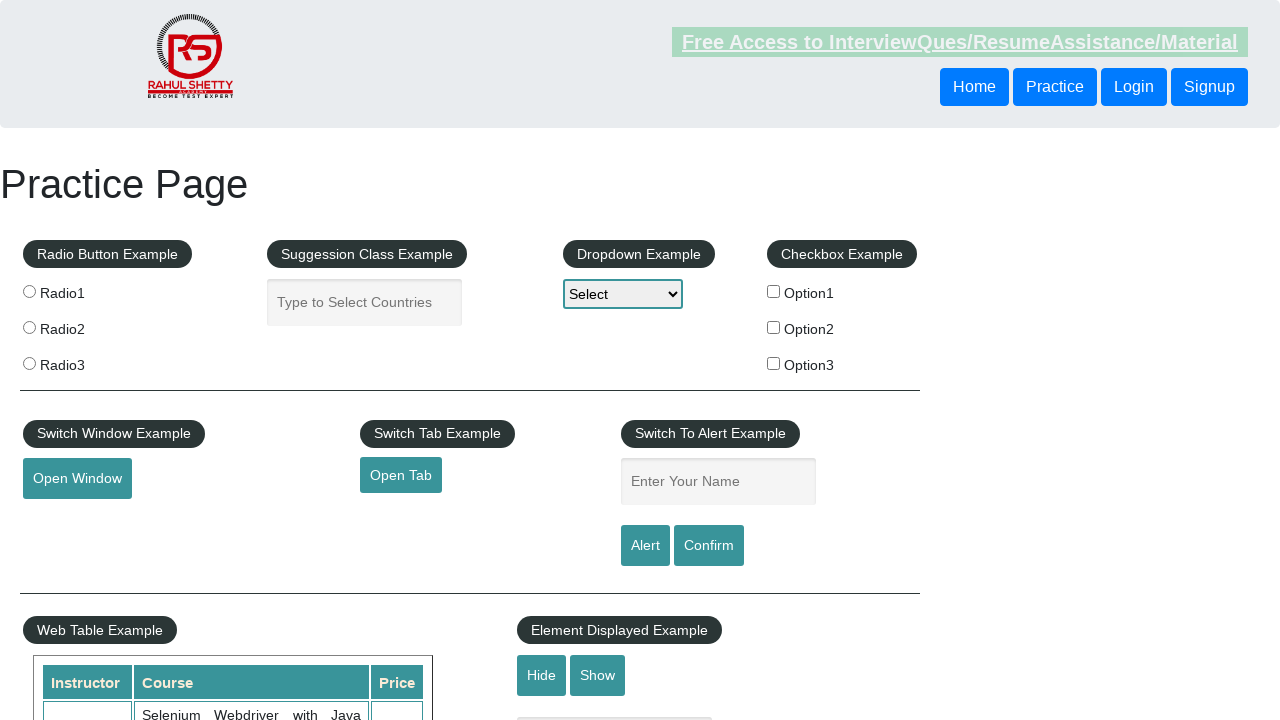